Tests form interaction by finding and filling multiple text input fields, verifying the count of text boxes, and checking automation tool elements on a signup form

Starting URL: https://qavbox.github.io/demo/signup/

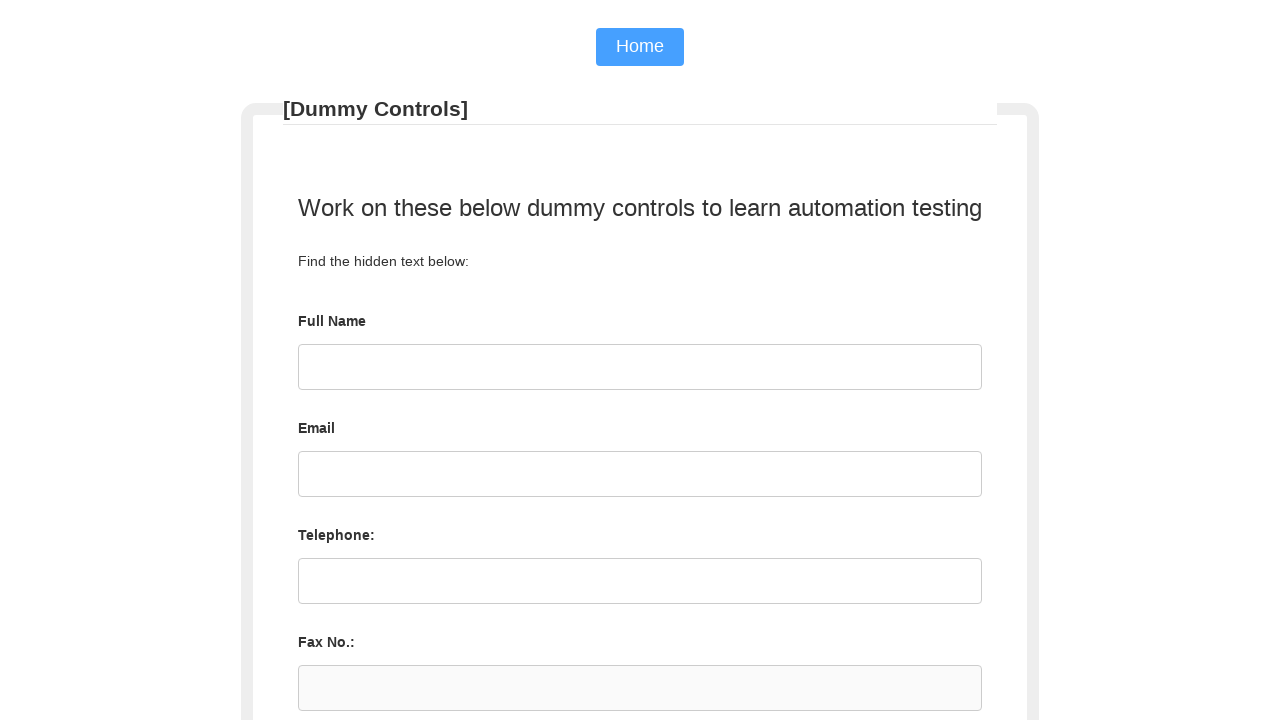

Navigated to signup form page
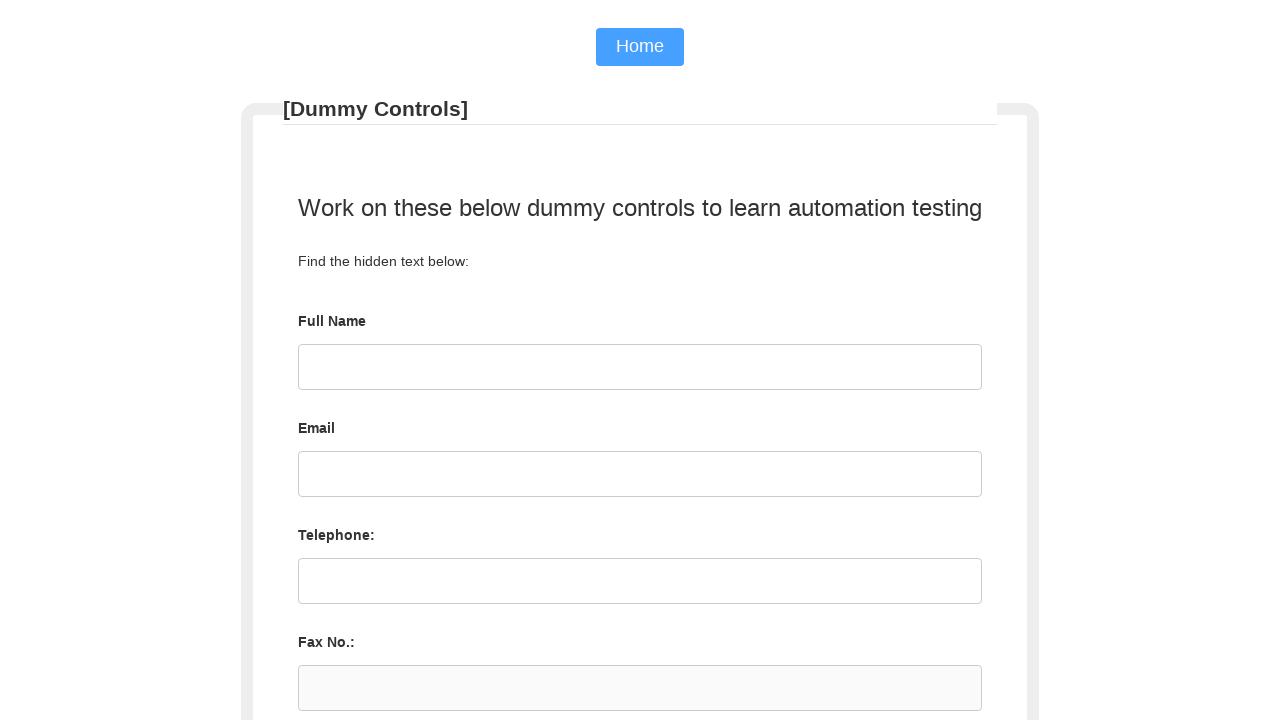

Filled first text input with 'Roi' on input[type='text'] >> nth=0
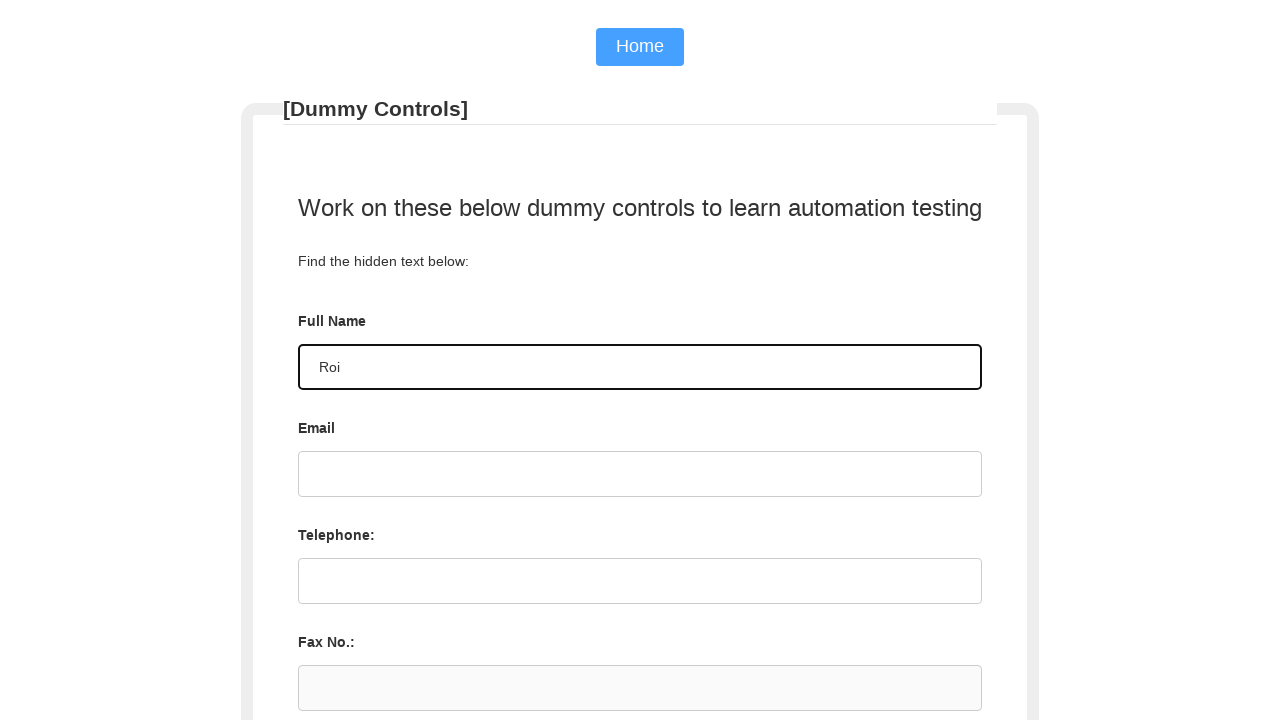

Retrieved all text input fields, found 4 elements
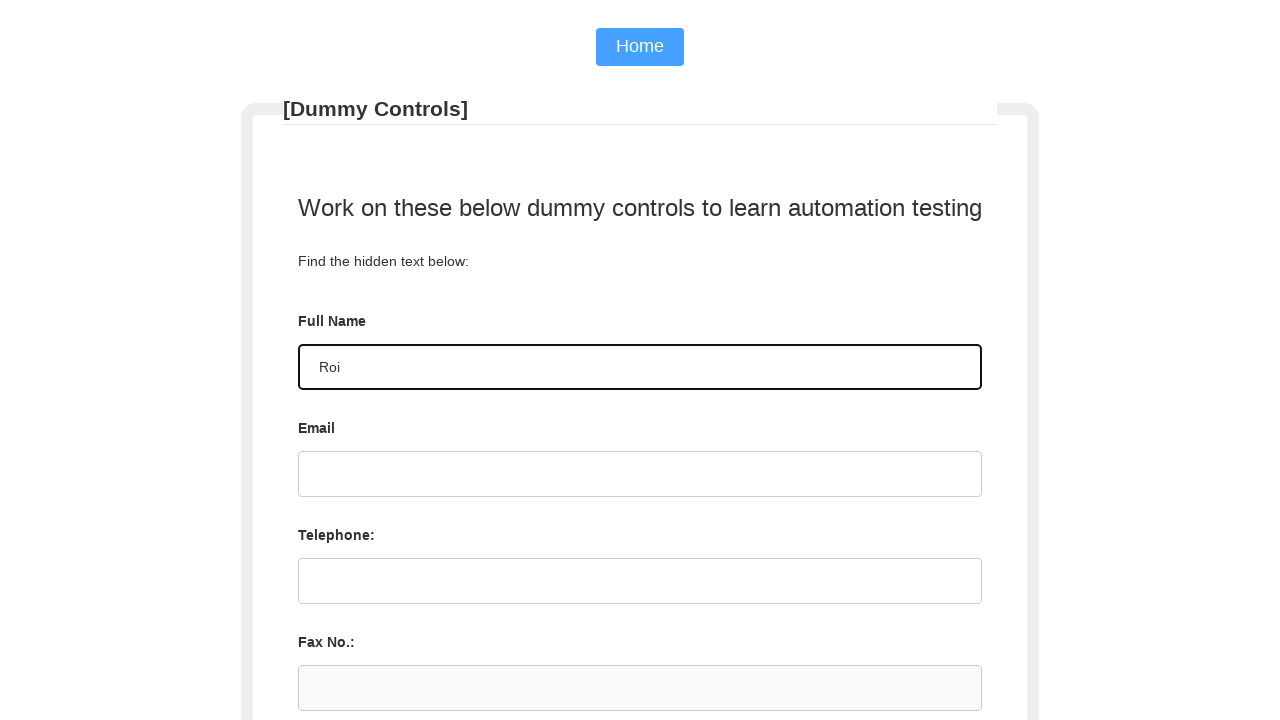

Verified that exactly 4 text input fields exist on the form
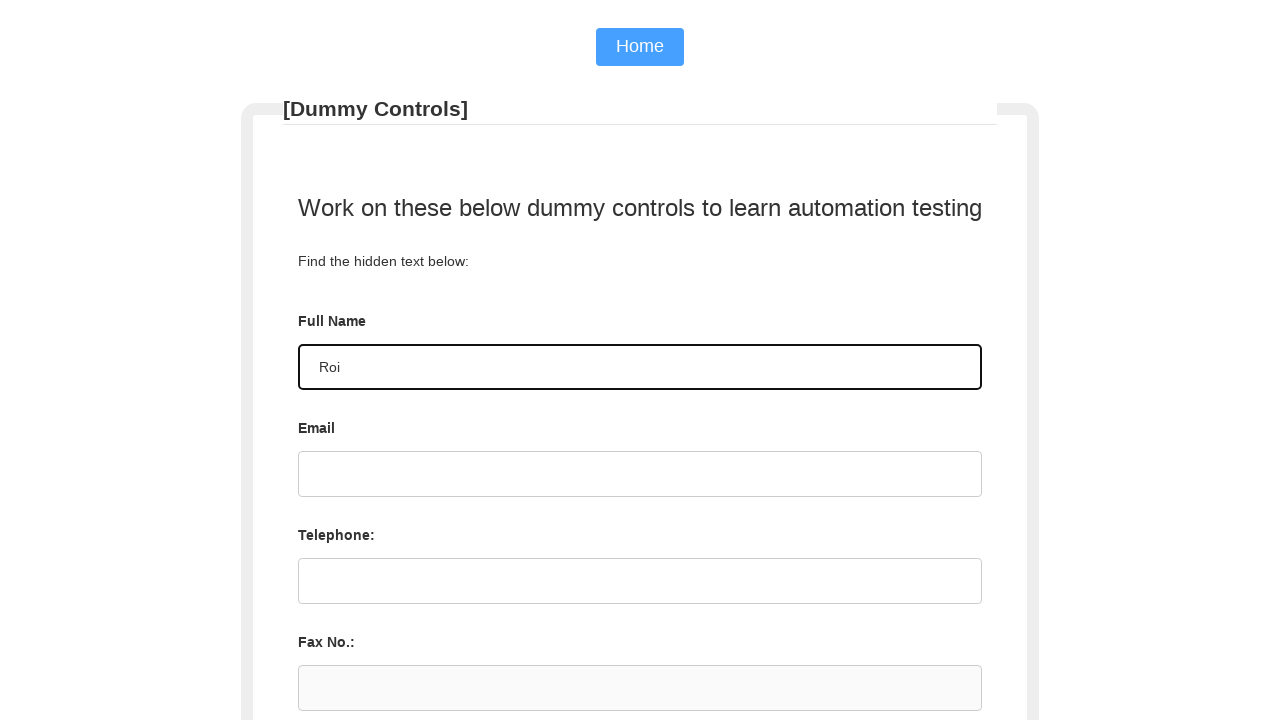

Filled second text input with 'Second TextBox' on input[type='text'] >> nth=1
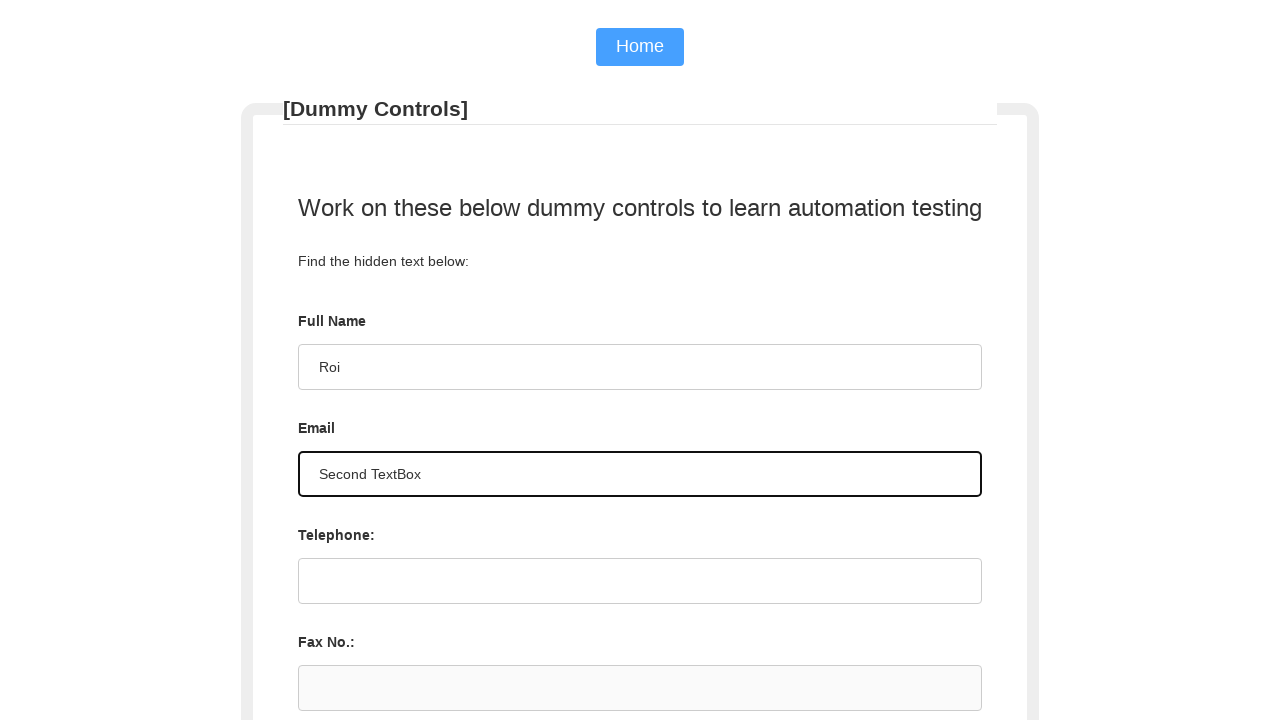

Verified values in all text input fields and printed results
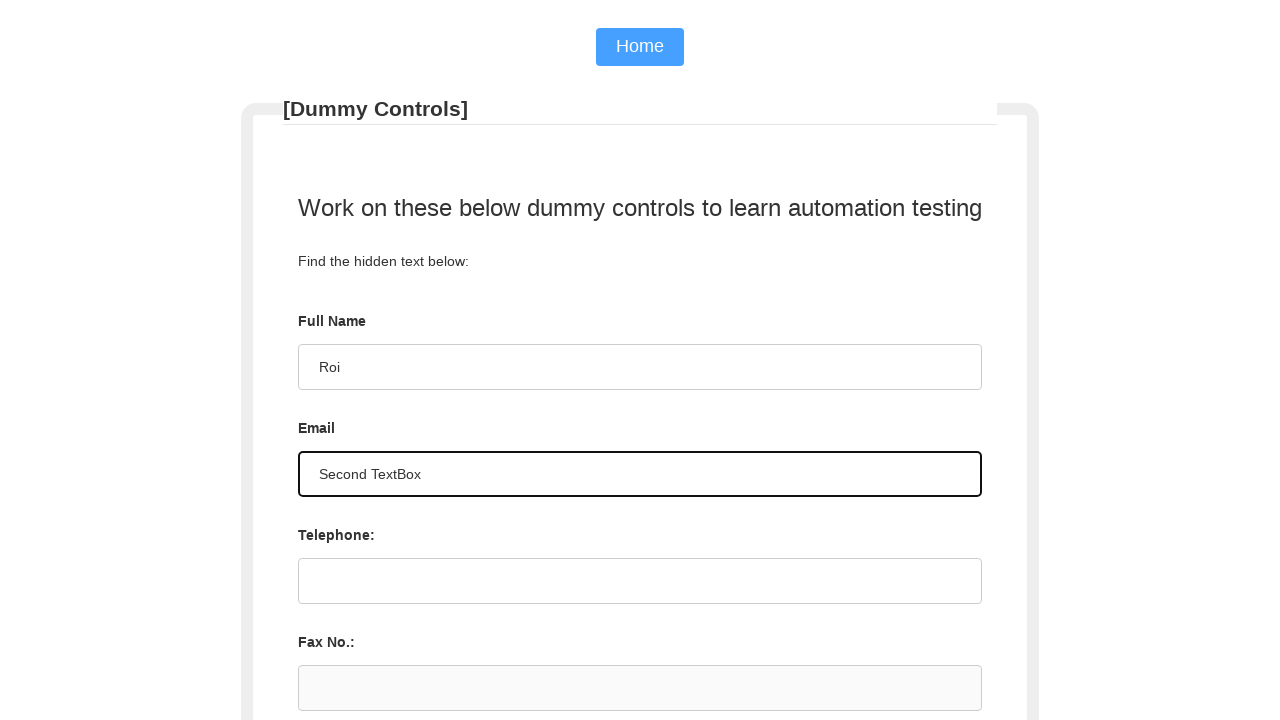

Retrieved all automation tool elements with class 'ui-widget-content', found 10 elements
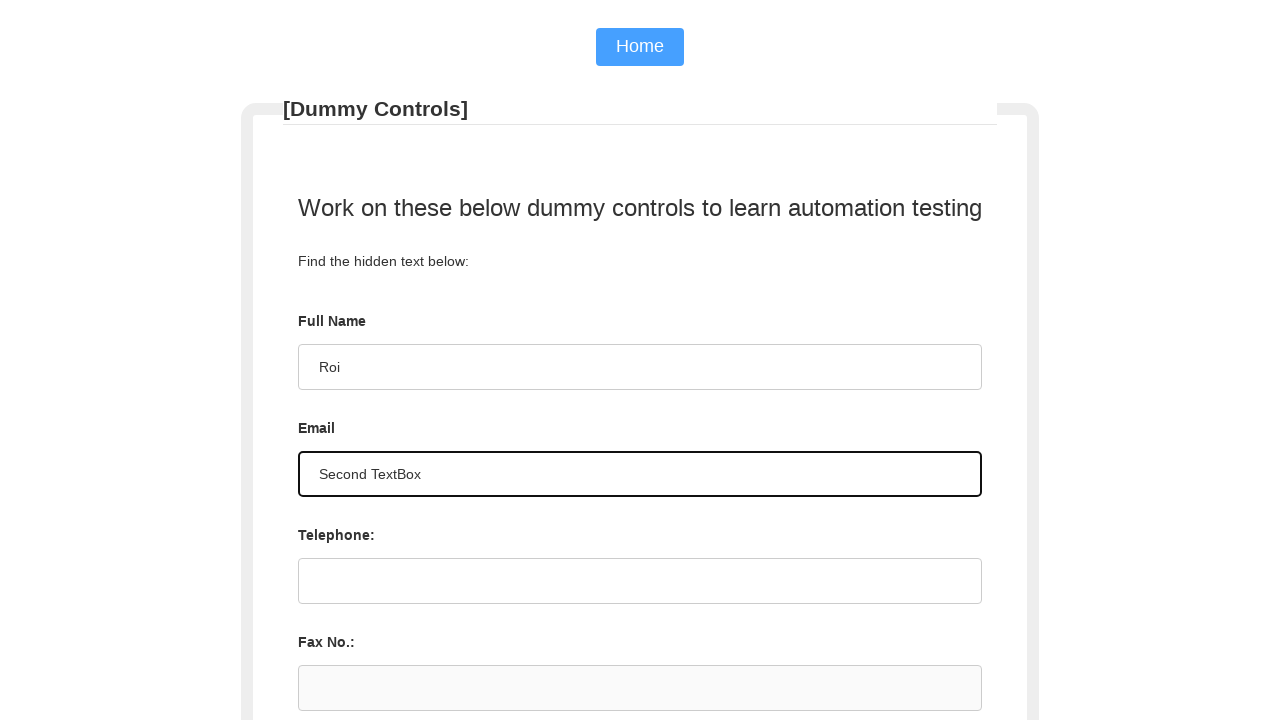

Iterated through automation tool elements and printed their values
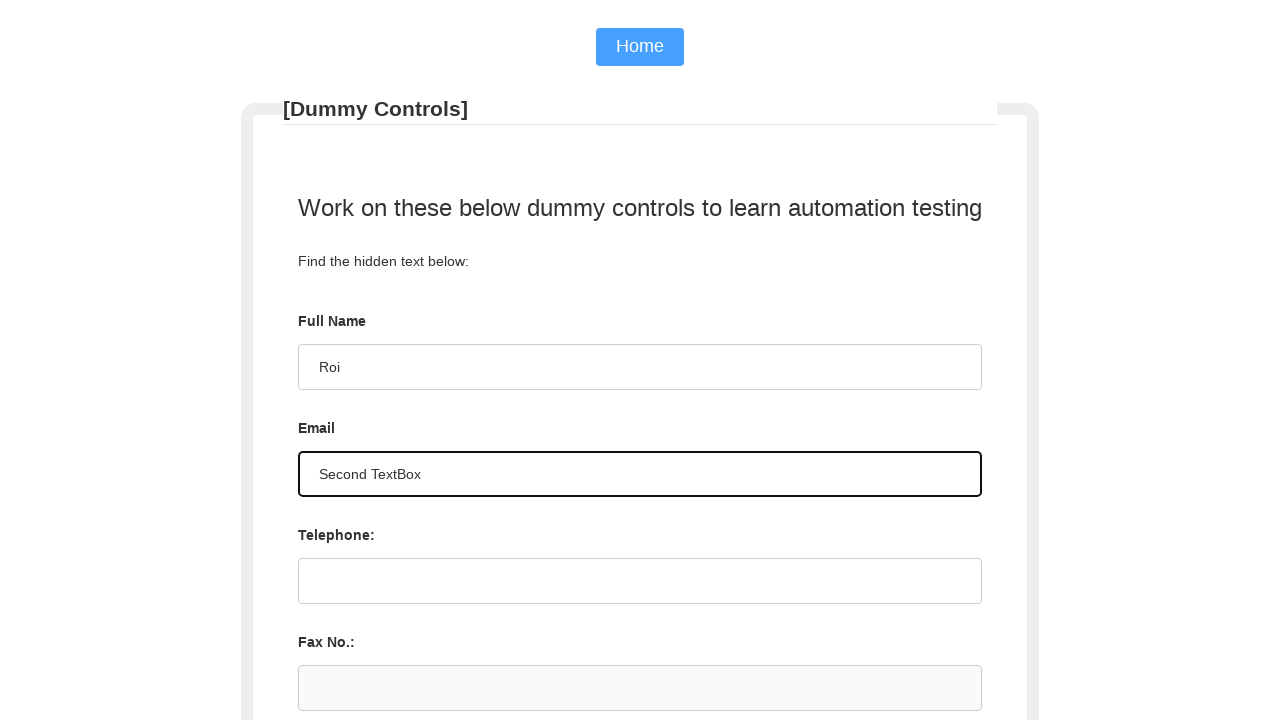

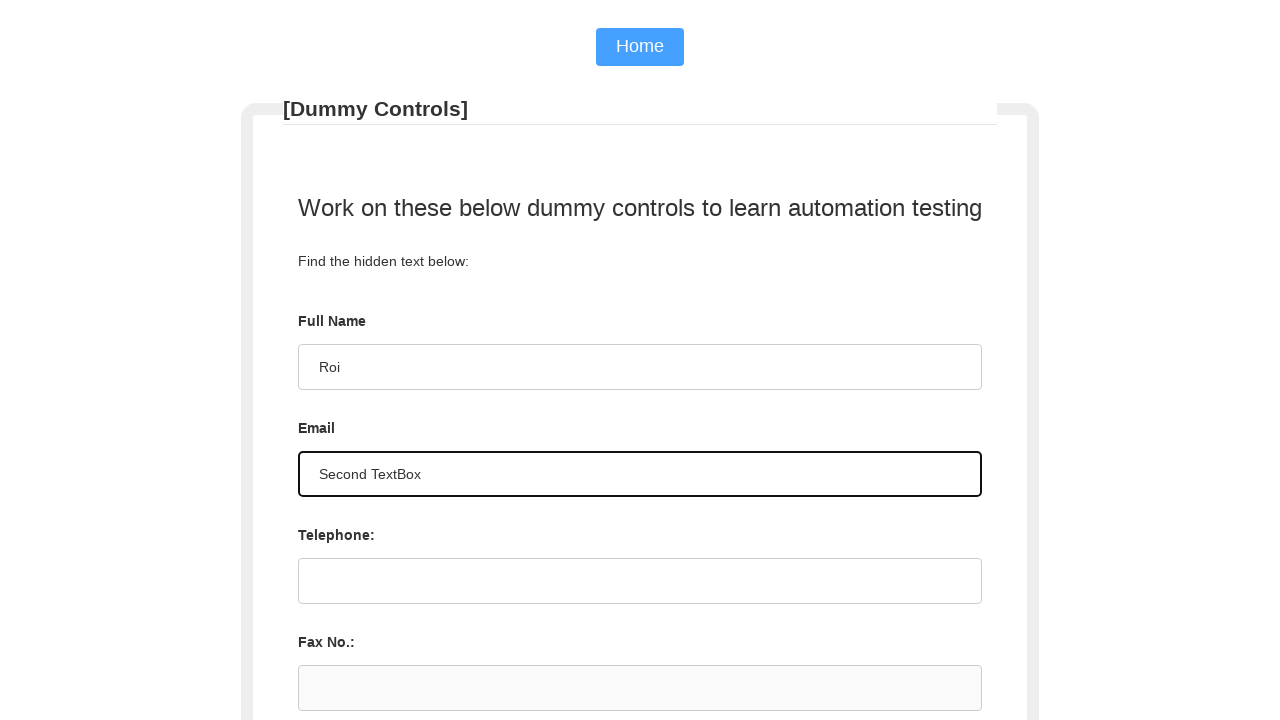